Tests multi-tab browser functionality by clicking buttons that open new tabs, switching between tabs, and verifying page content loads correctly across three browser tabs.

Starting URL: https://v1.training-support.net/selenium/tab-opener

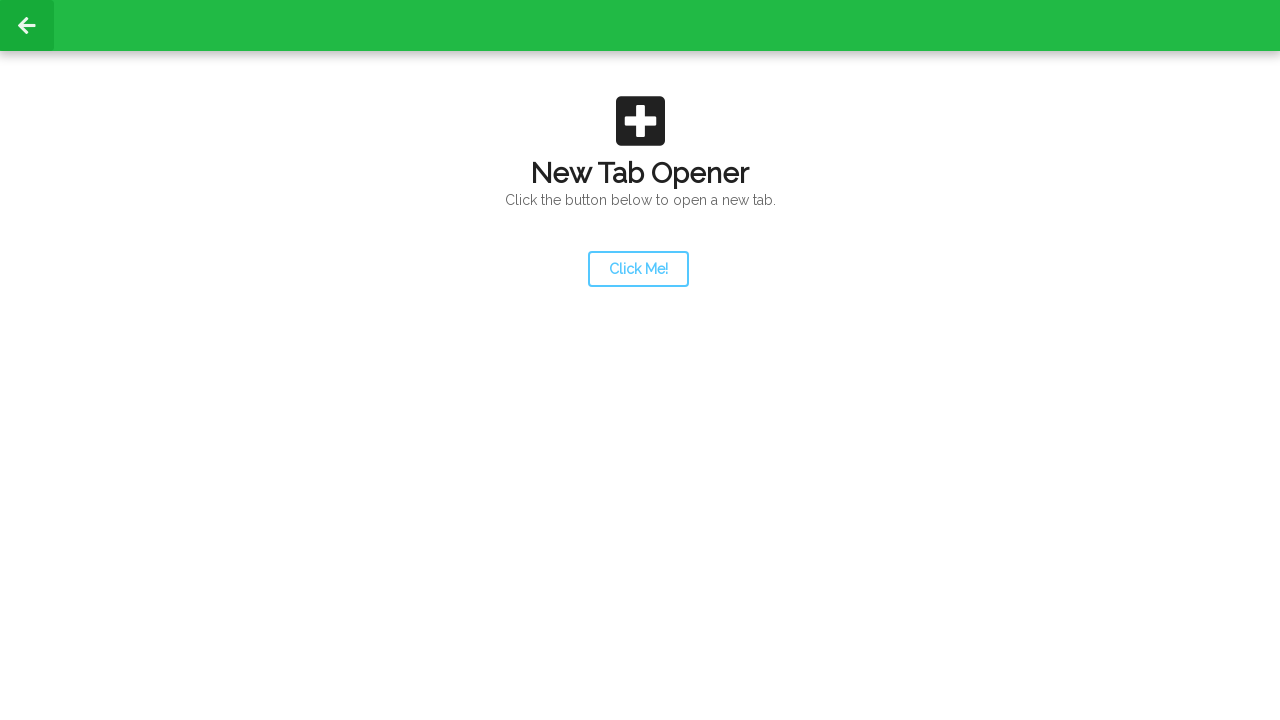

Clicked launcher button to open new tab at (638, 269) on #launcher
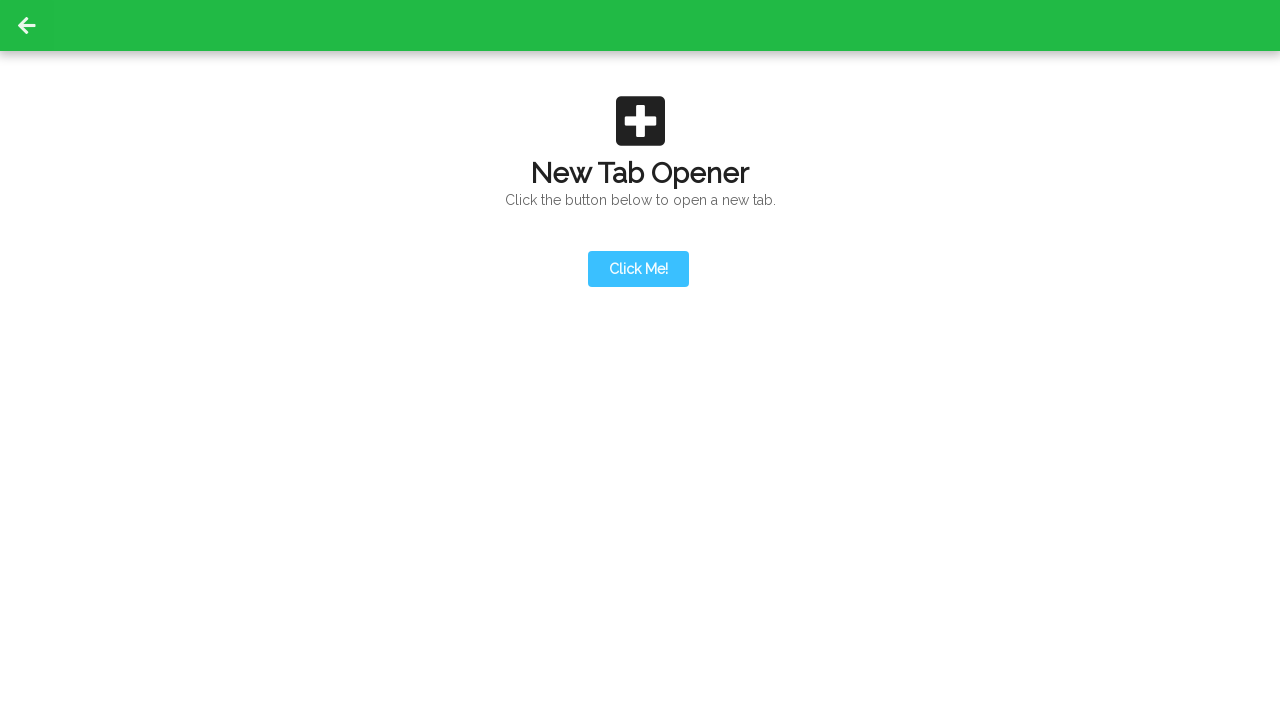

New tab opened and page object acquired
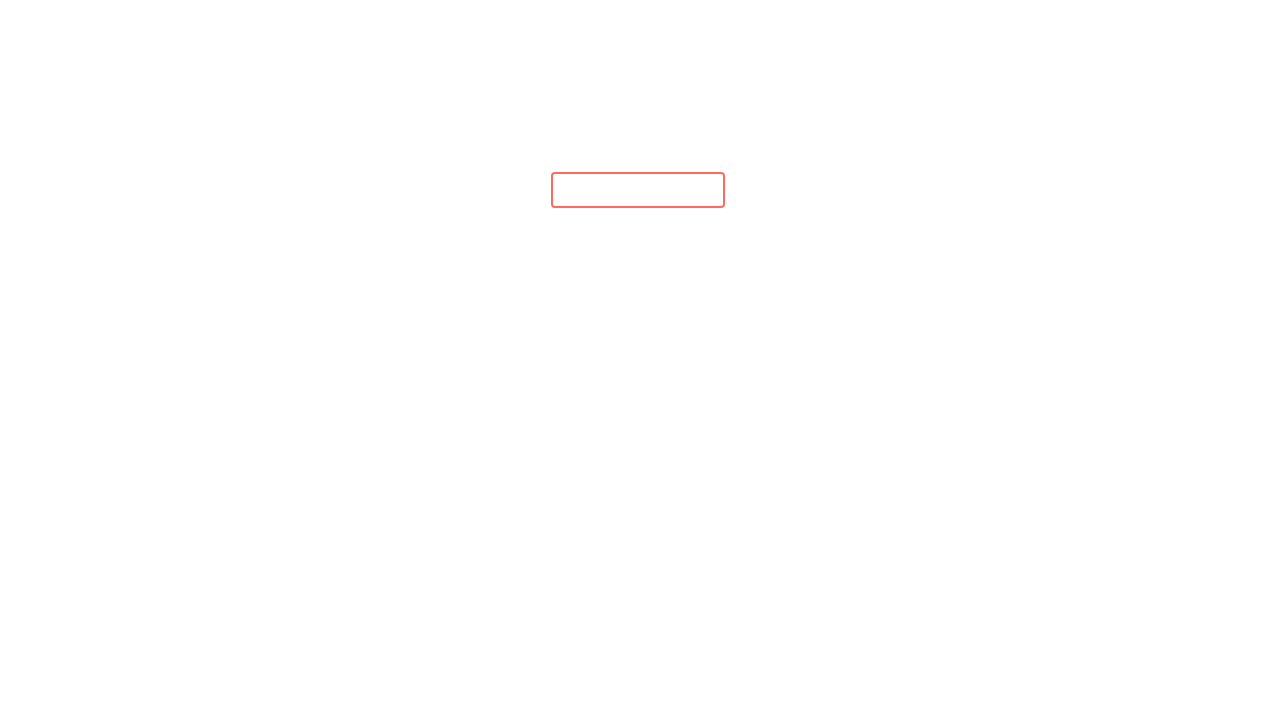

Second tab loaded with action button visible
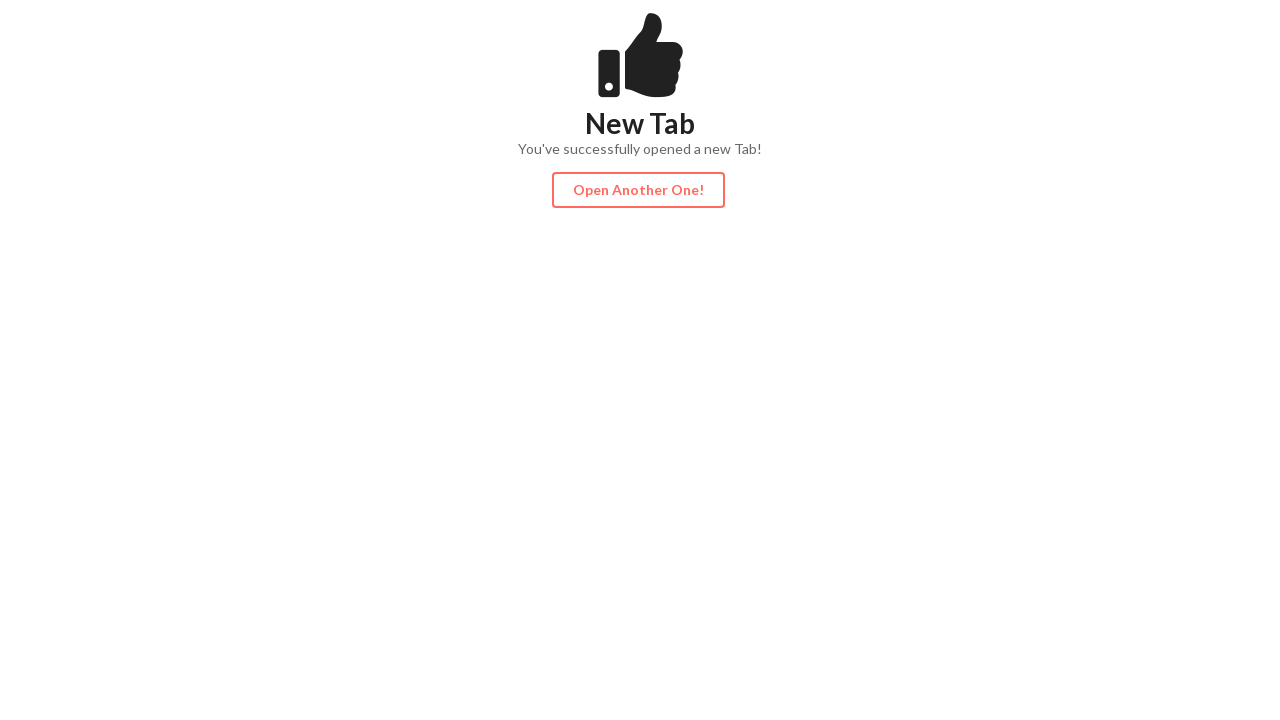

Clicked action button on second tab to open third tab at (638, 190) on #actionButton
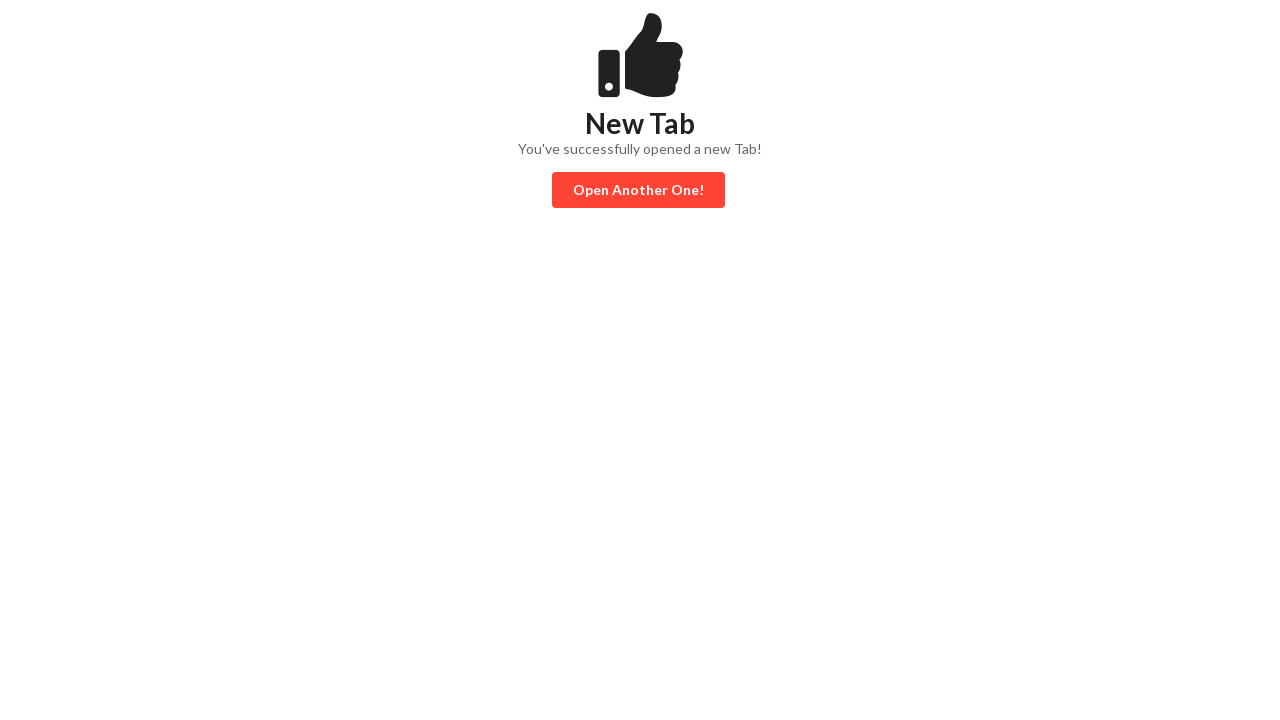

Third tab opened and page object acquired
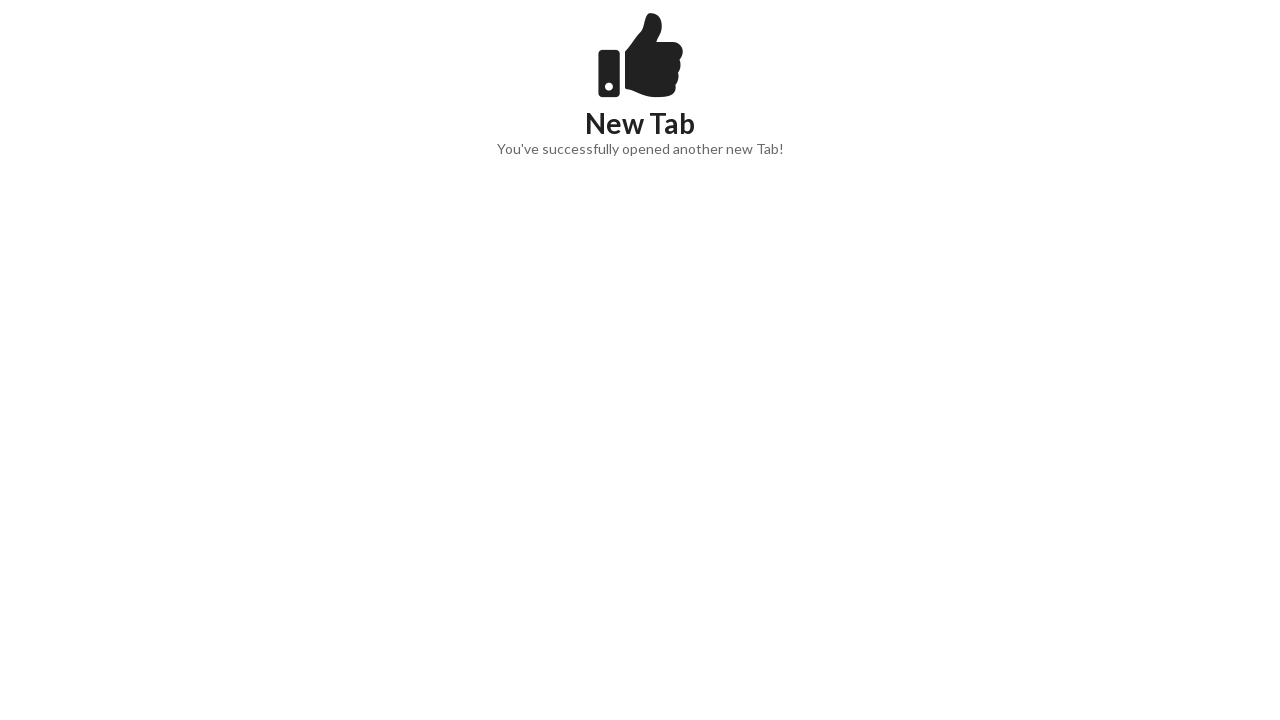

Third tab loaded with content visible
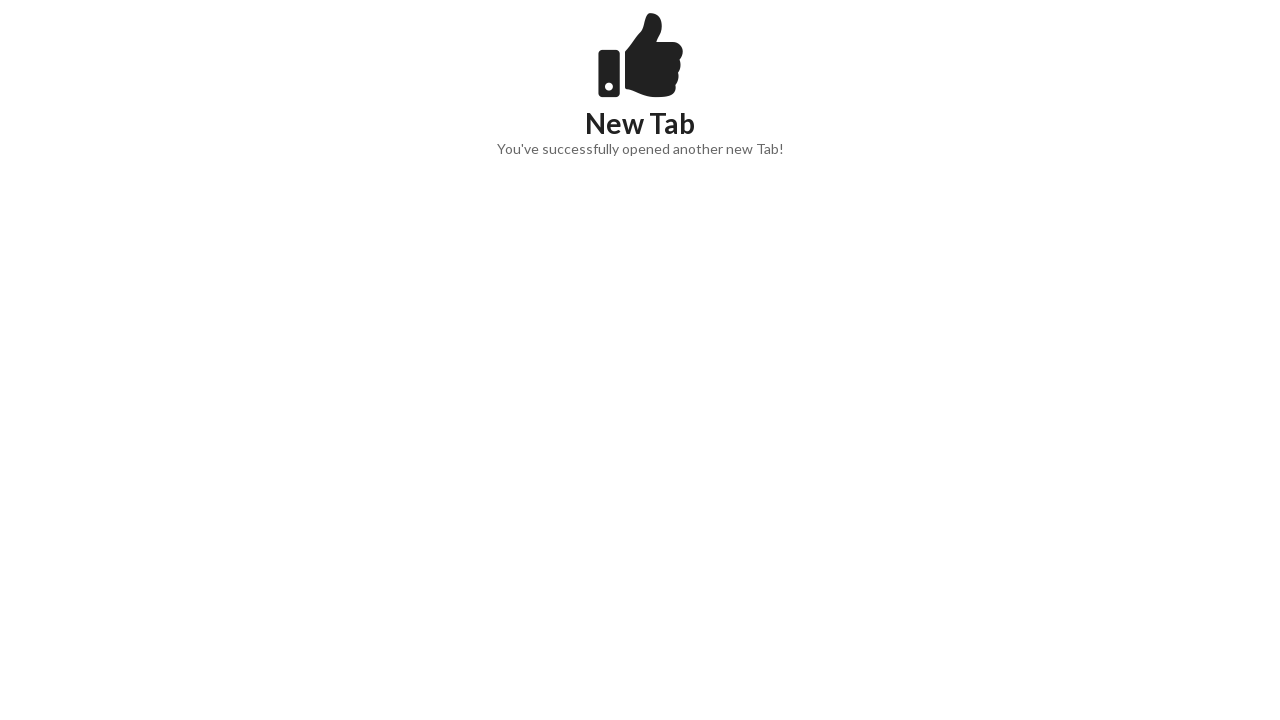

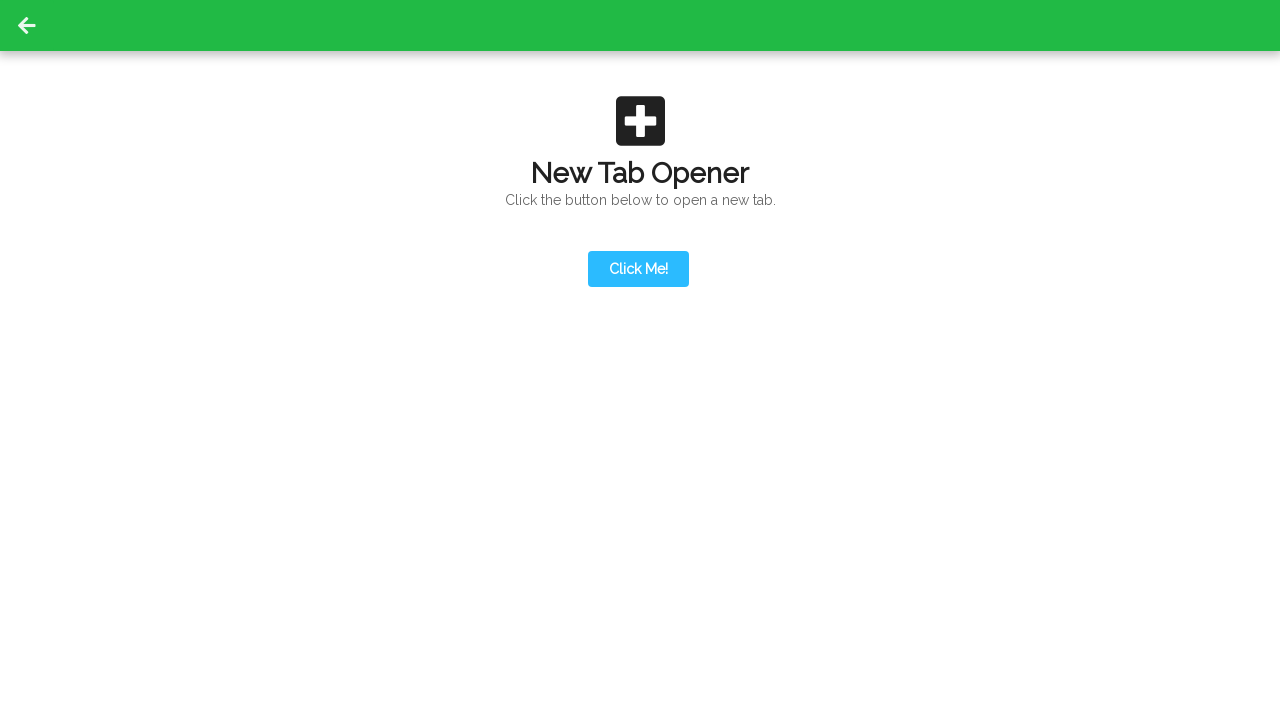